Tests JavaScript confirmation alert handling by clicking the second button on the page to trigger a confirmation dialog, accepting the alert, and verifying the result message displays "You clicked: Ok".

Starting URL: http://the-internet.herokuapp.com/javascript_alerts

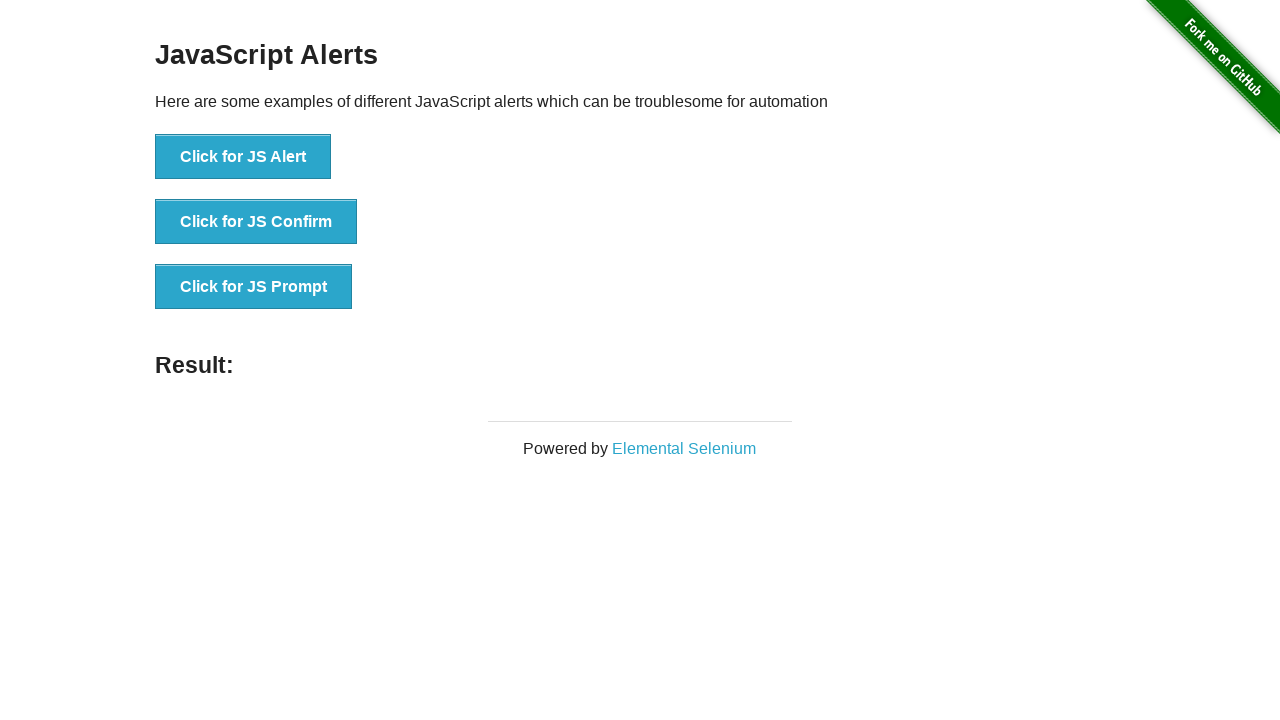

Set up dialog handler to accept confirmation alerts
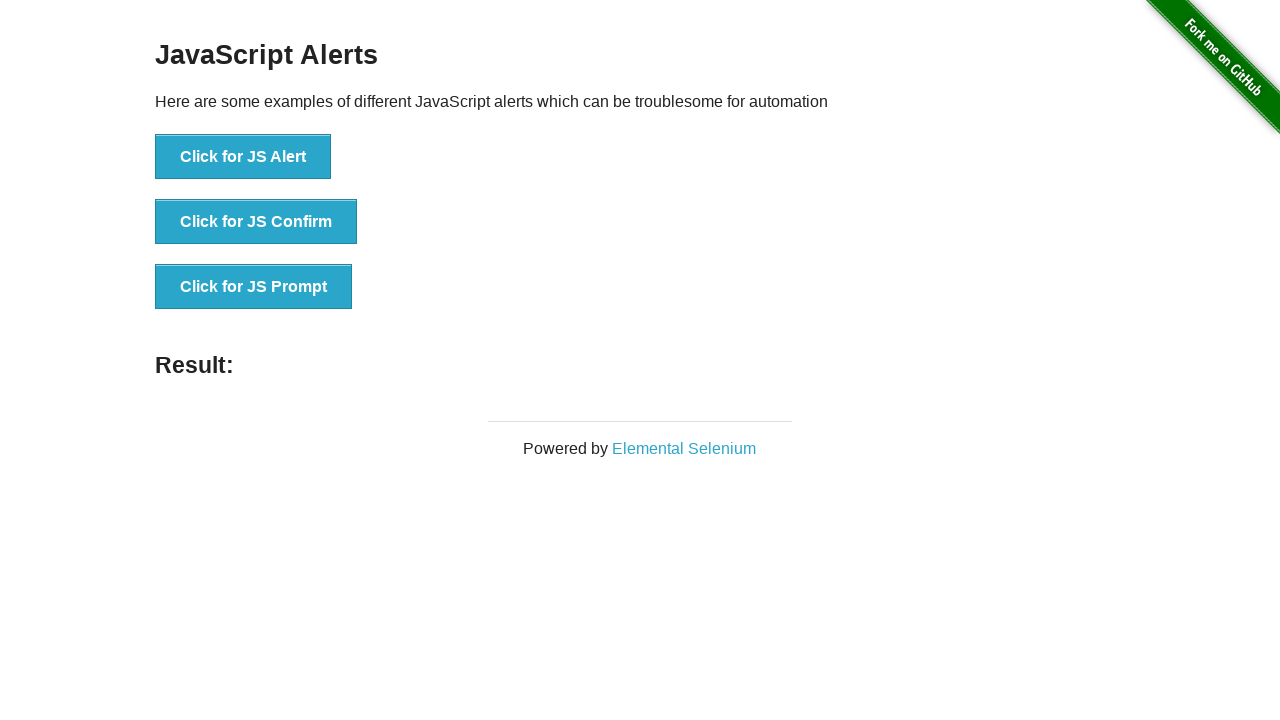

Clicked the second button to trigger JavaScript confirmation alert at (256, 222) on button >> nth=1
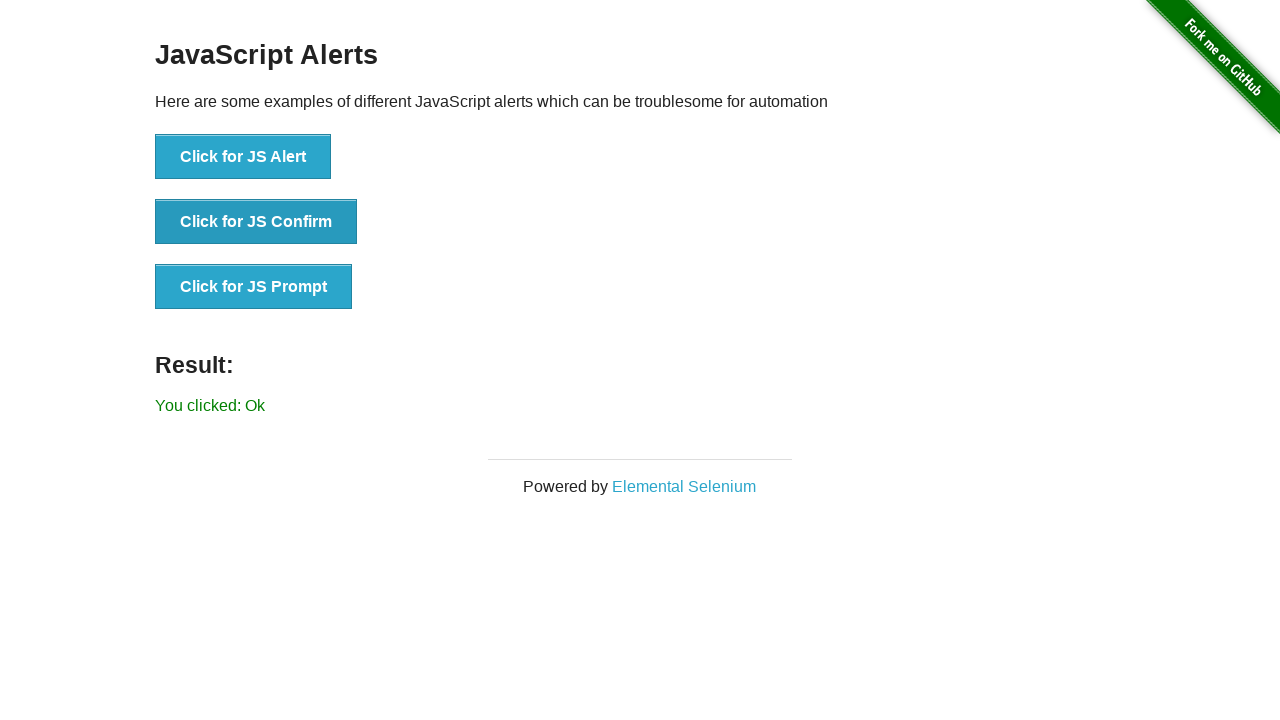

Result message element loaded
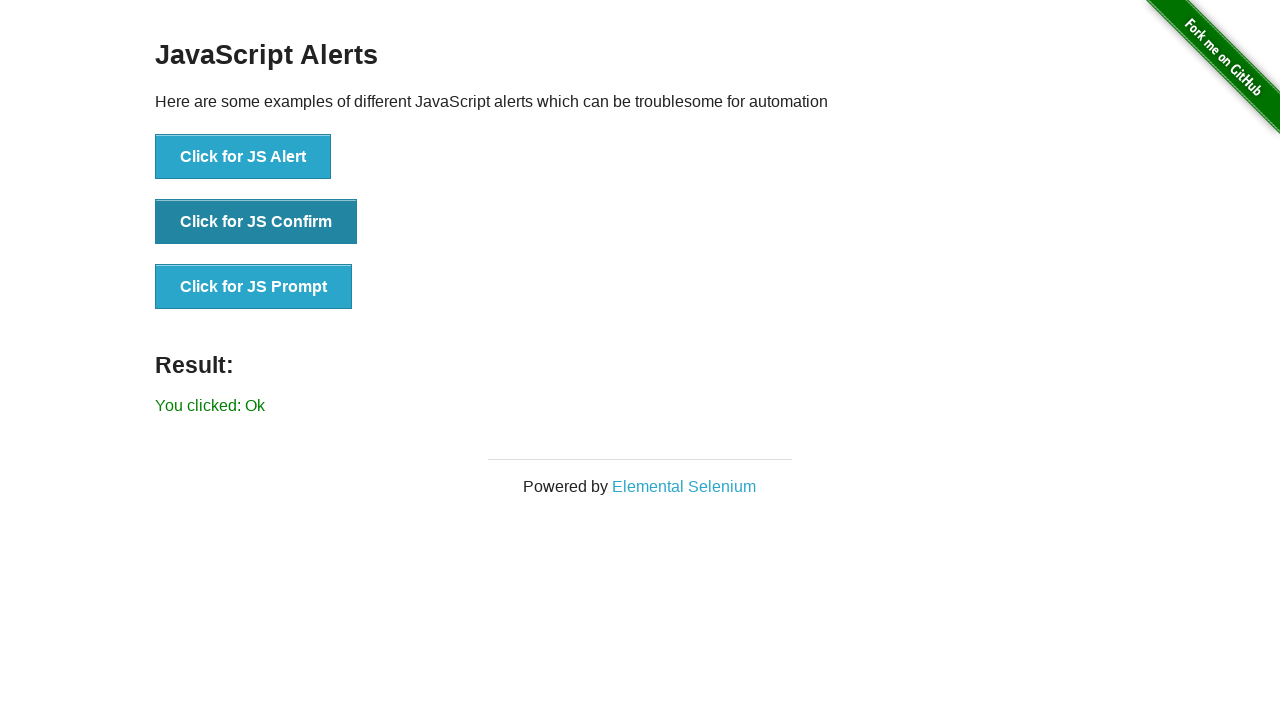

Verified result message displays 'You clicked: Ok'
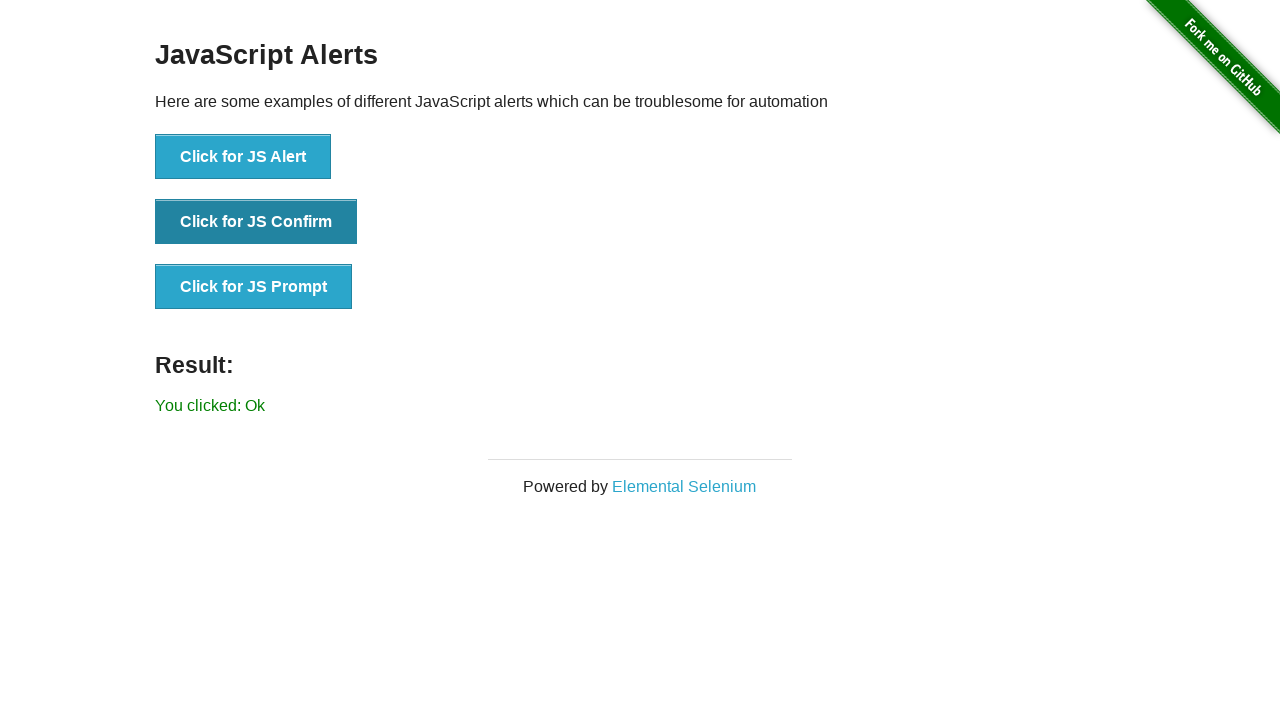

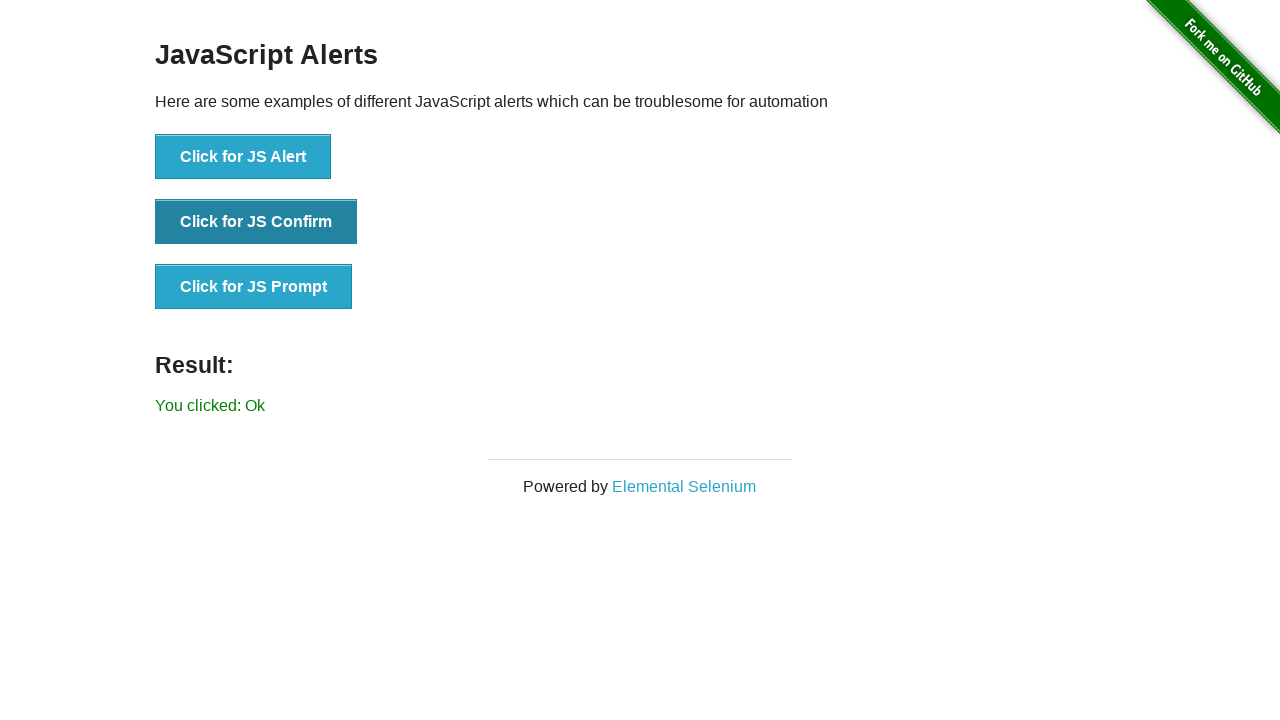